Navigates to a dashboard page and performs a horizontal scroll to the right to view content that extends beyond the viewport

Starting URL: https://dashboards.handmadeinteractive.com/jasonlove/

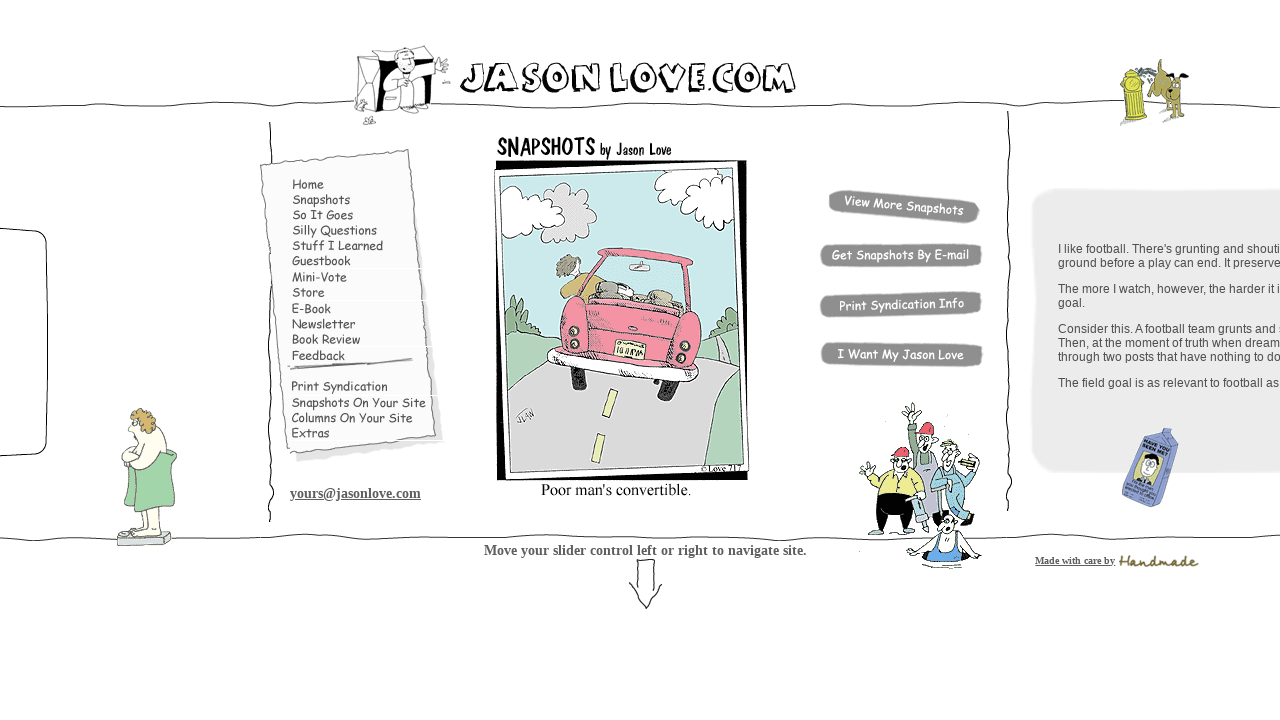

Navigated to dashboard page
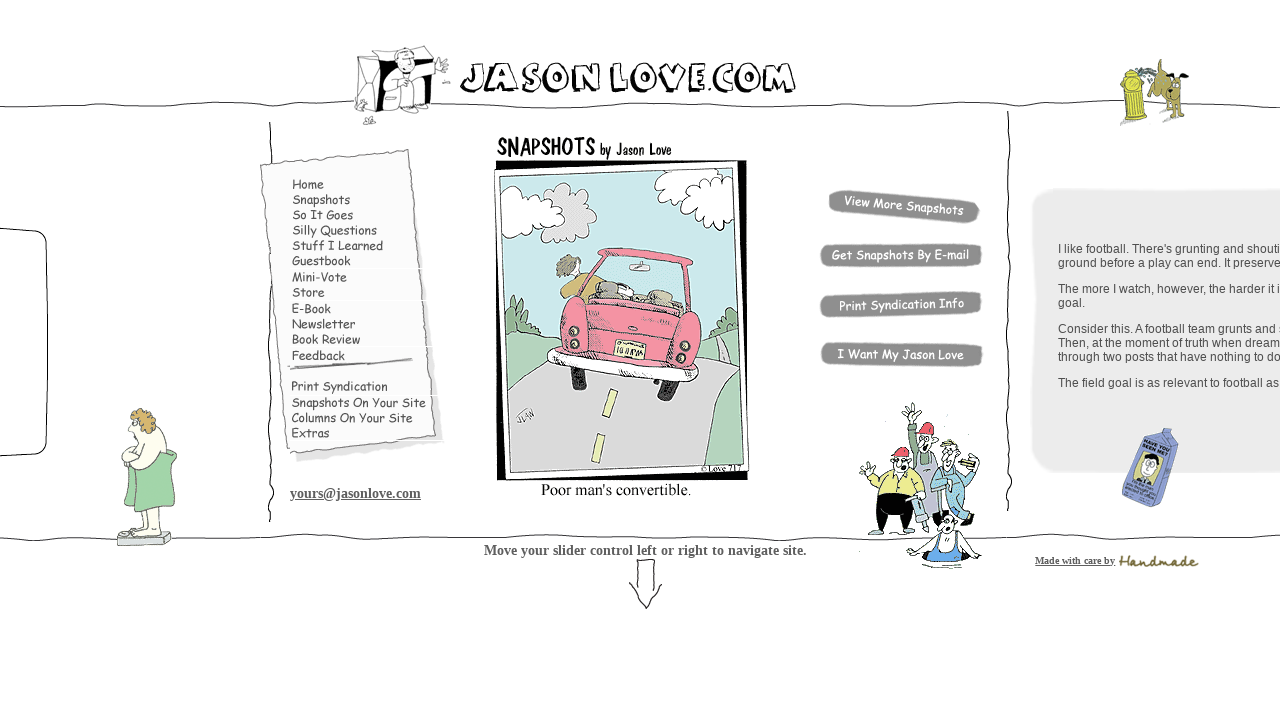

Performed horizontal scroll to the right by 1000 pixels
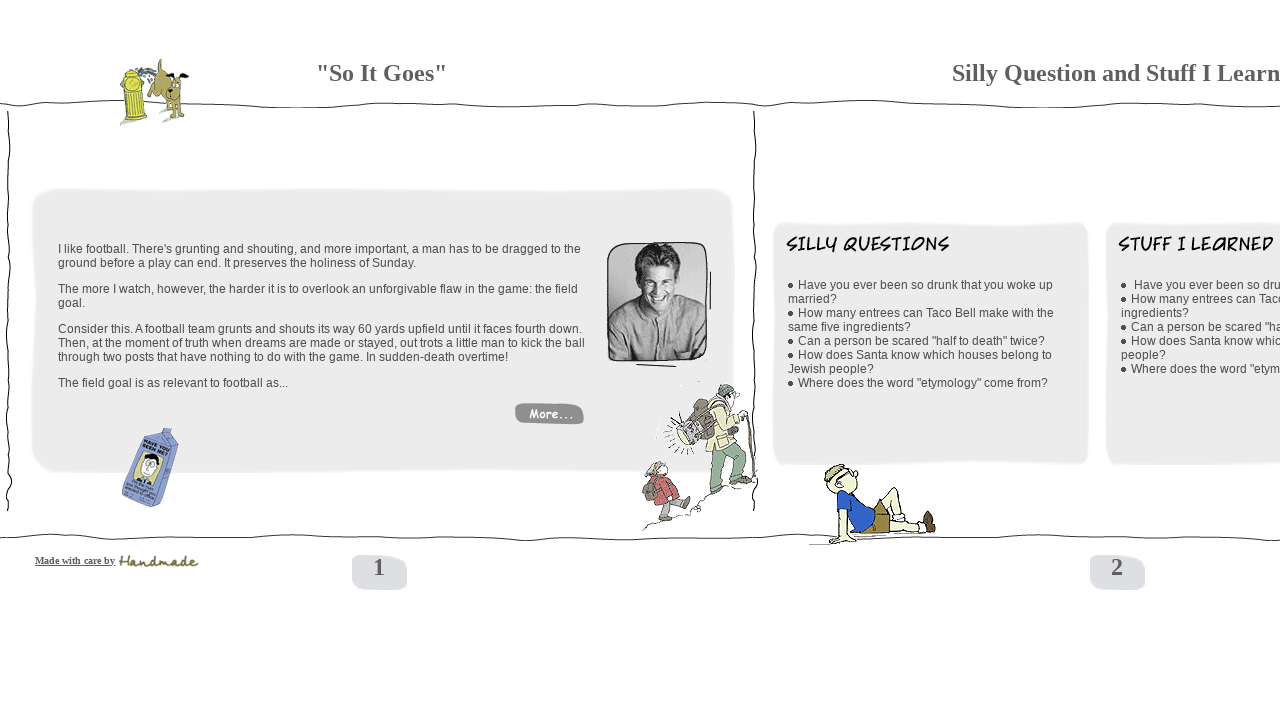

Waited 2 seconds to observe scrolled content
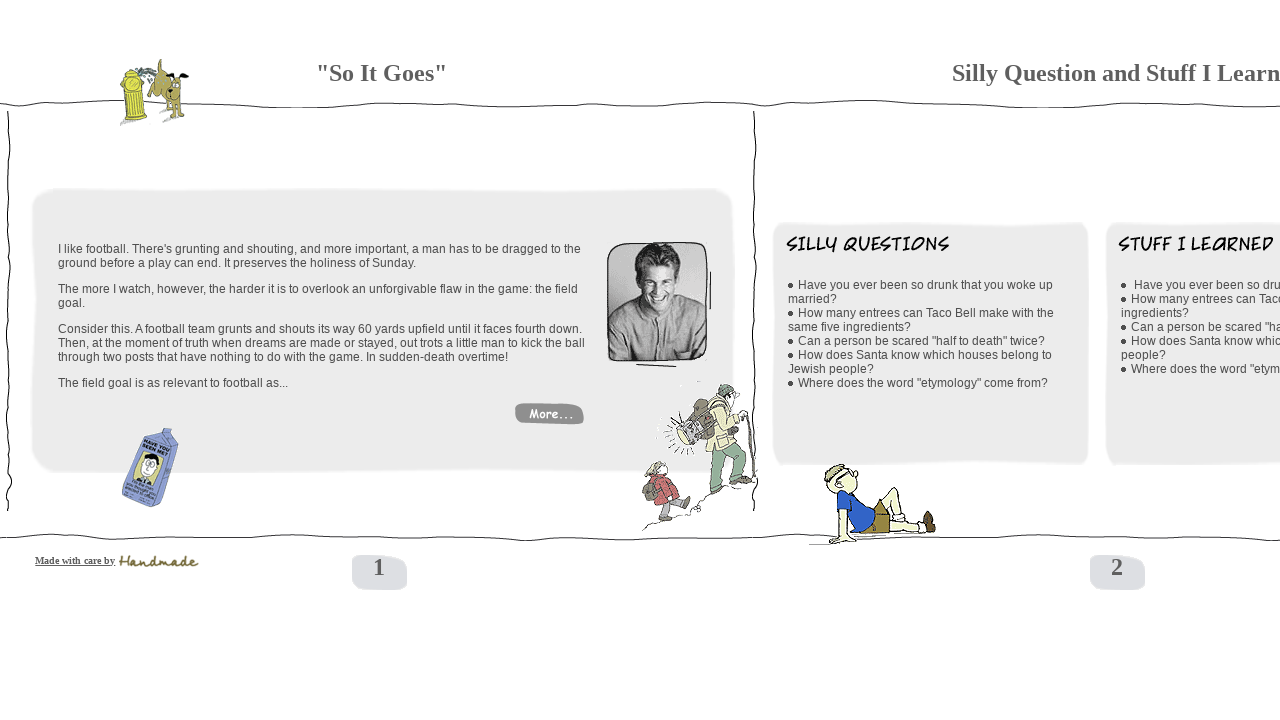

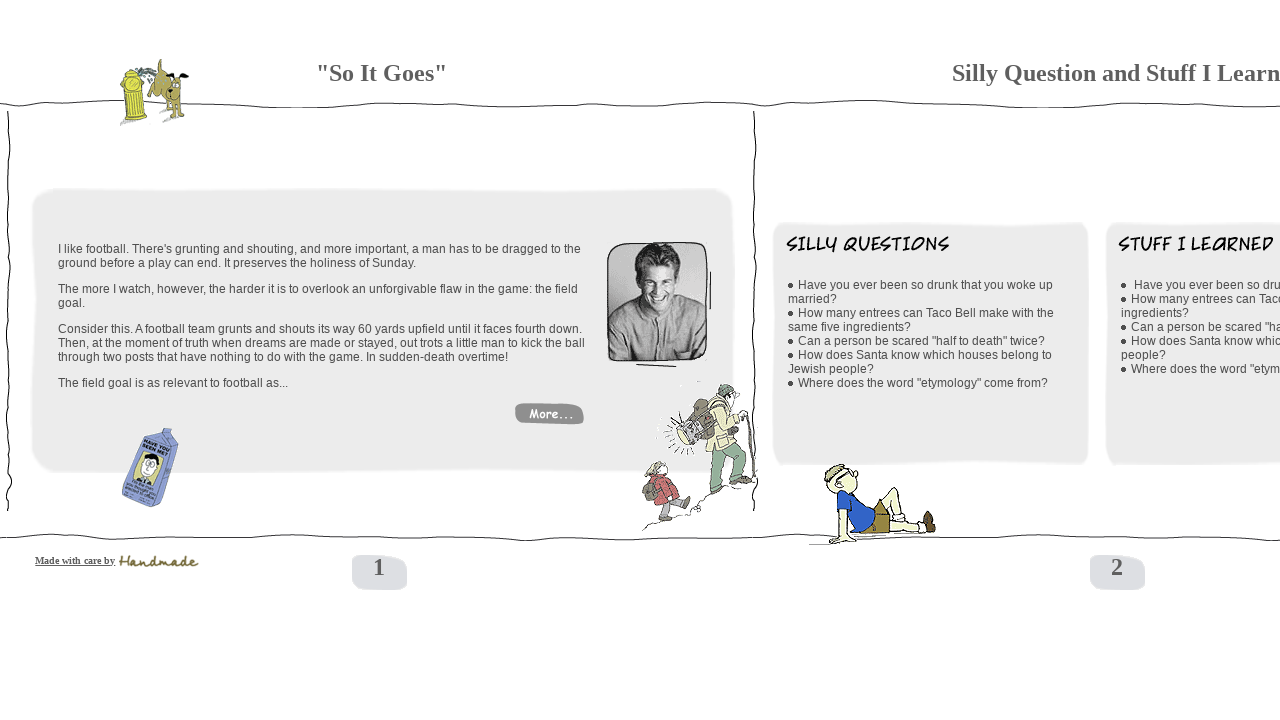